Tests filtering to display only completed todo items by clicking the Completed link.

Starting URL: https://demo.playwright.dev/todomvc

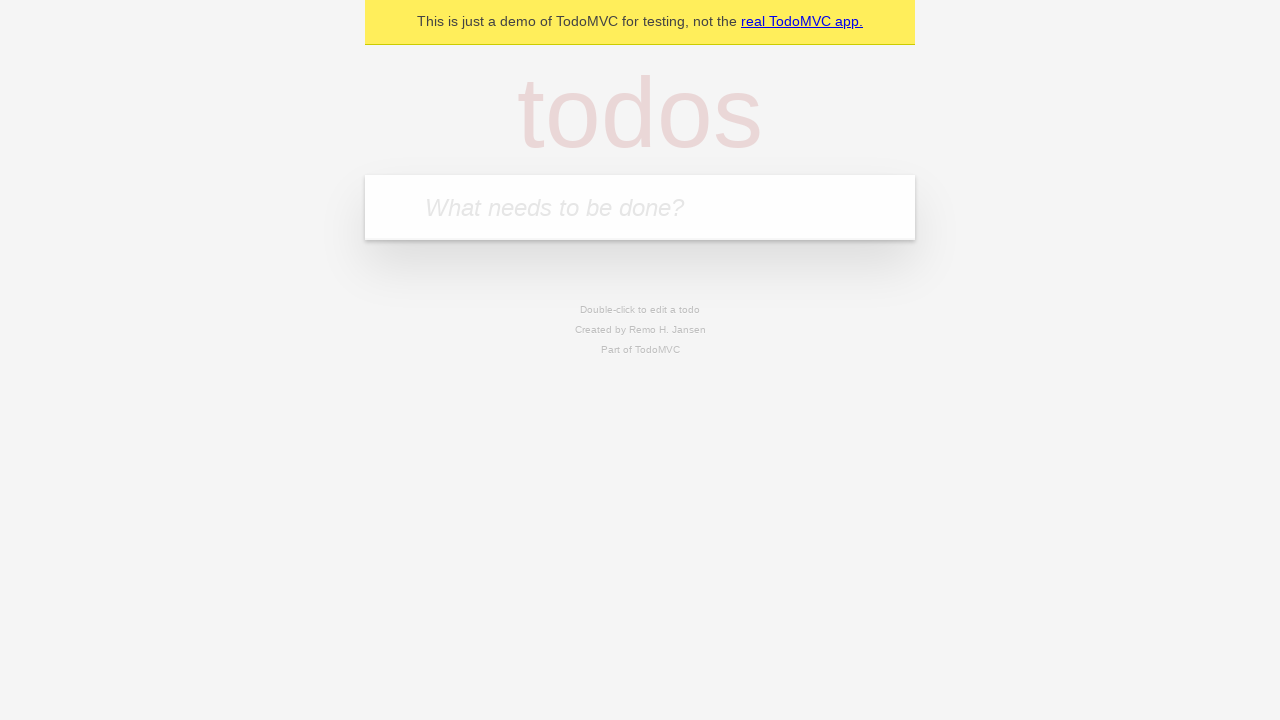

Filled todo input with 'buy some cheese' on internal:attr=[placeholder="What needs to be done?"i]
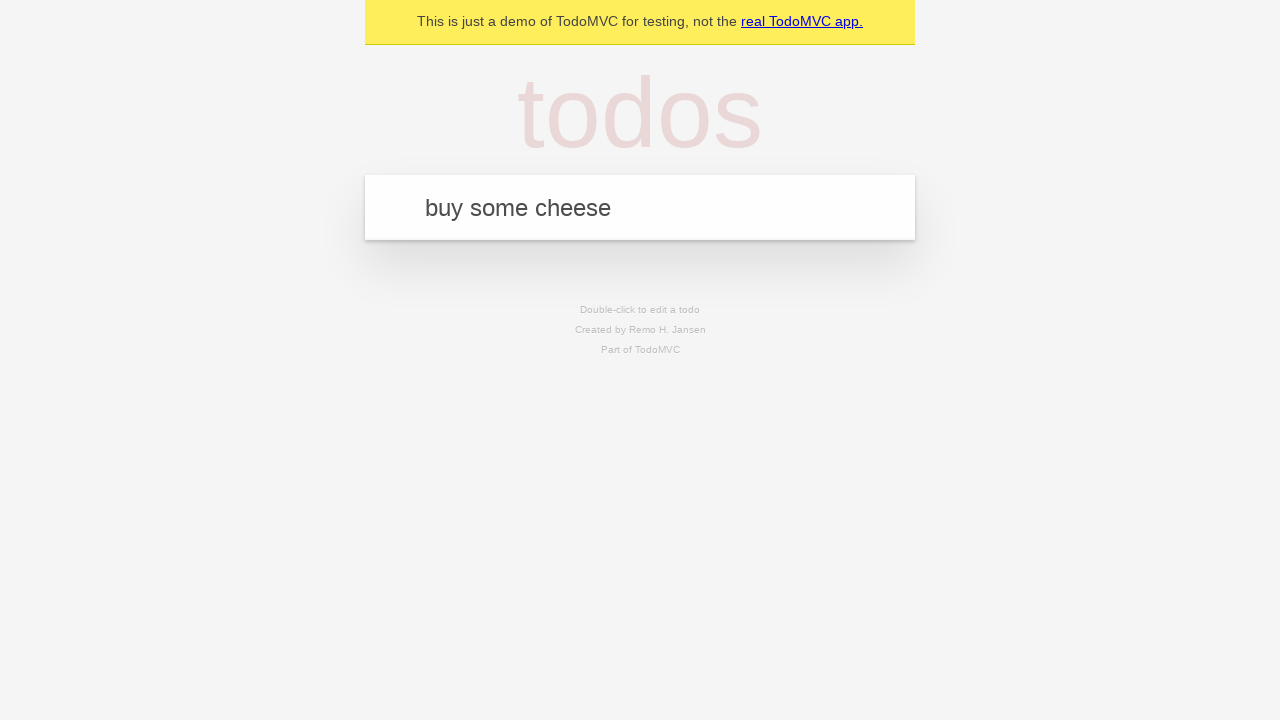

Pressed Enter to create first todo item on internal:attr=[placeholder="What needs to be done?"i]
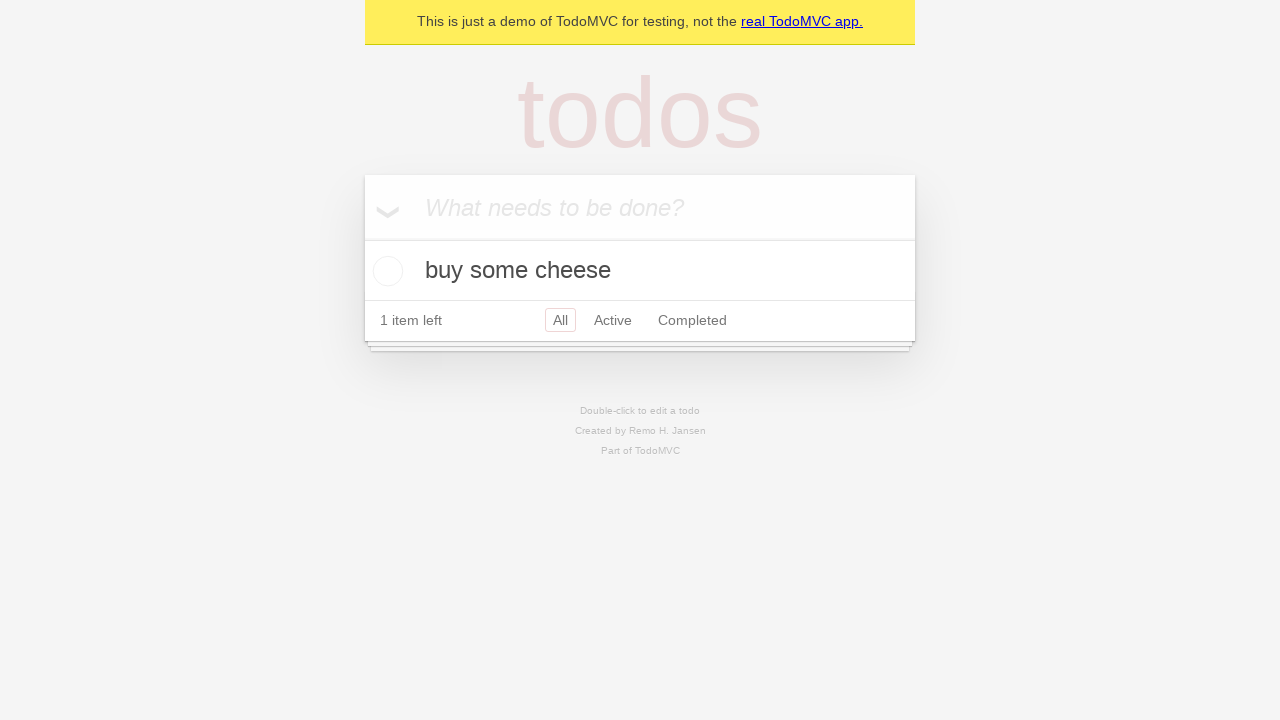

Filled todo input with 'feed the cat' on internal:attr=[placeholder="What needs to be done?"i]
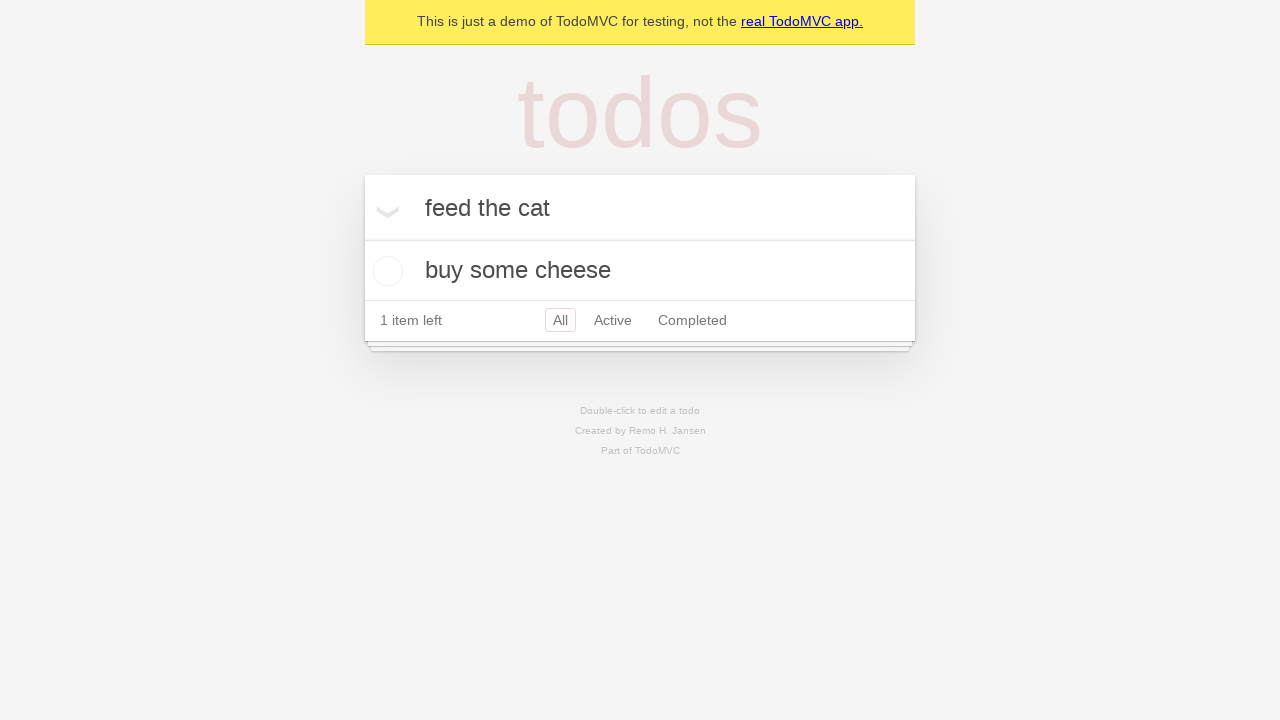

Pressed Enter to create second todo item on internal:attr=[placeholder="What needs to be done?"i]
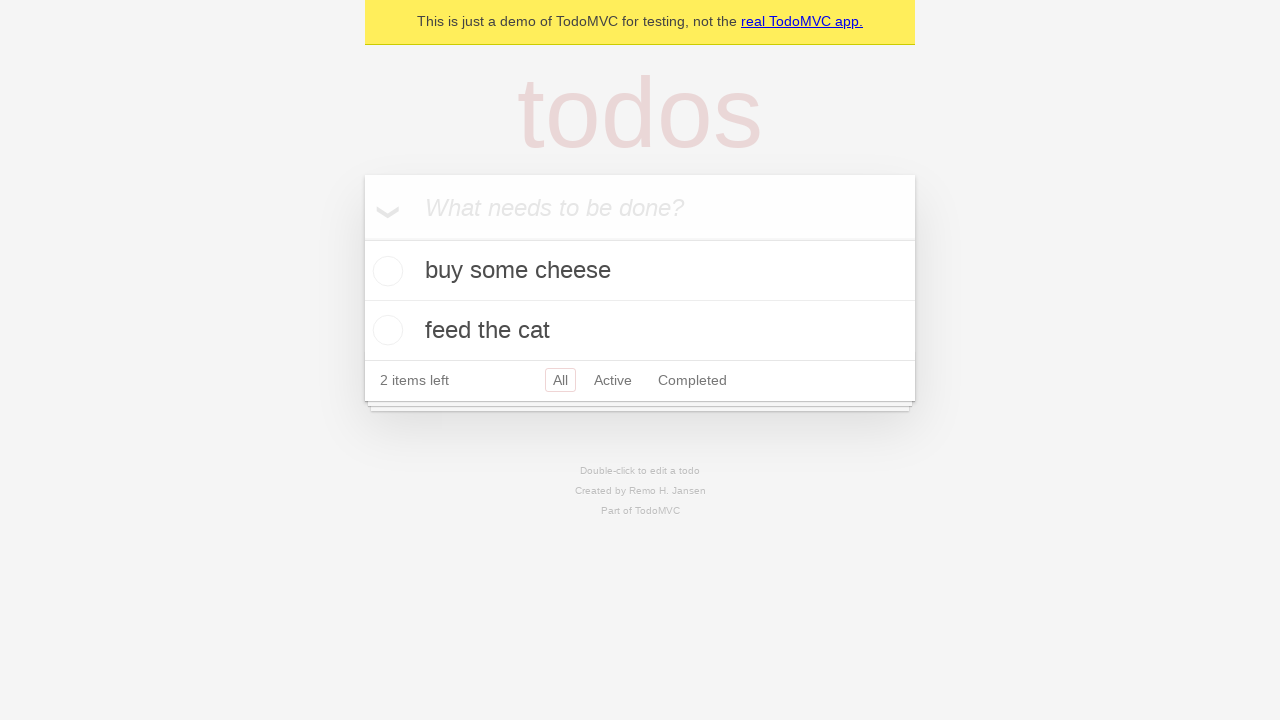

Filled todo input with 'book a doctors appointment' on internal:attr=[placeholder="What needs to be done?"i]
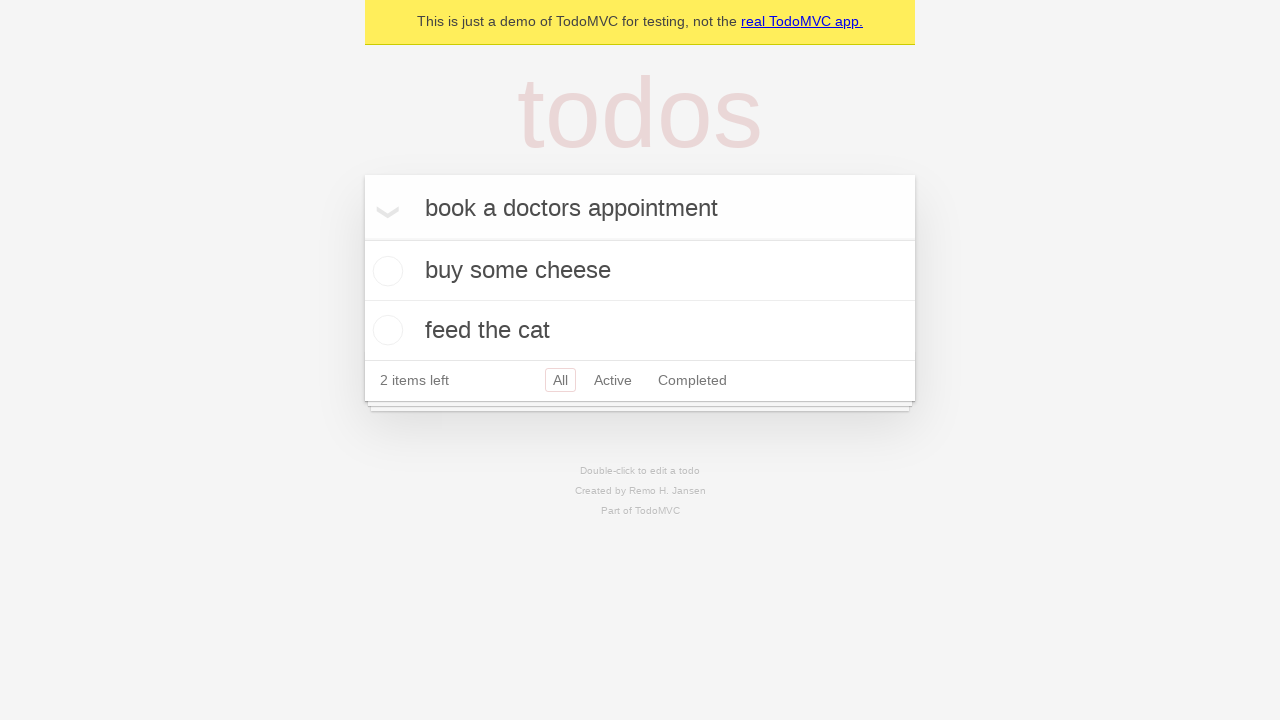

Pressed Enter to create third todo item on internal:attr=[placeholder="What needs to be done?"i]
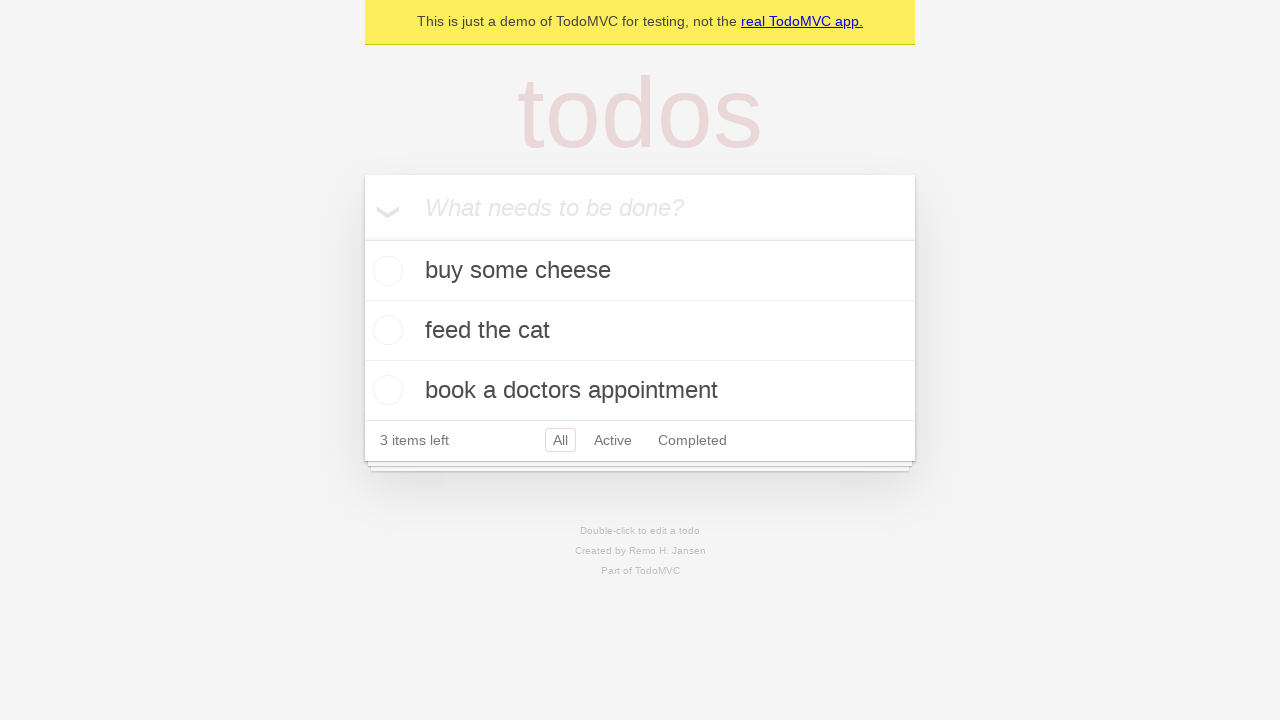

Checked the second todo item 'feed the cat' as completed at (385, 330) on internal:testid=[data-testid="todo-item"s] >> nth=1 >> internal:role=checkbox
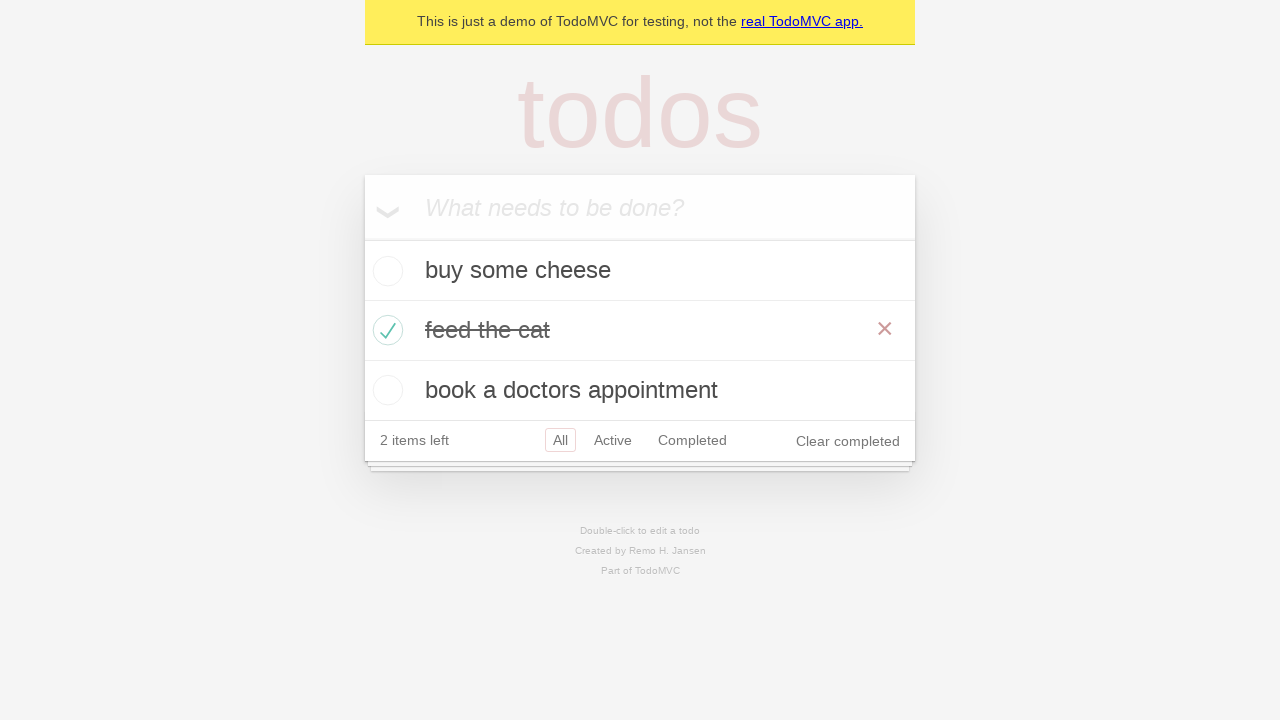

Clicked Completed link to filter and display only completed items at (692, 440) on internal:role=link[name="Completed"i]
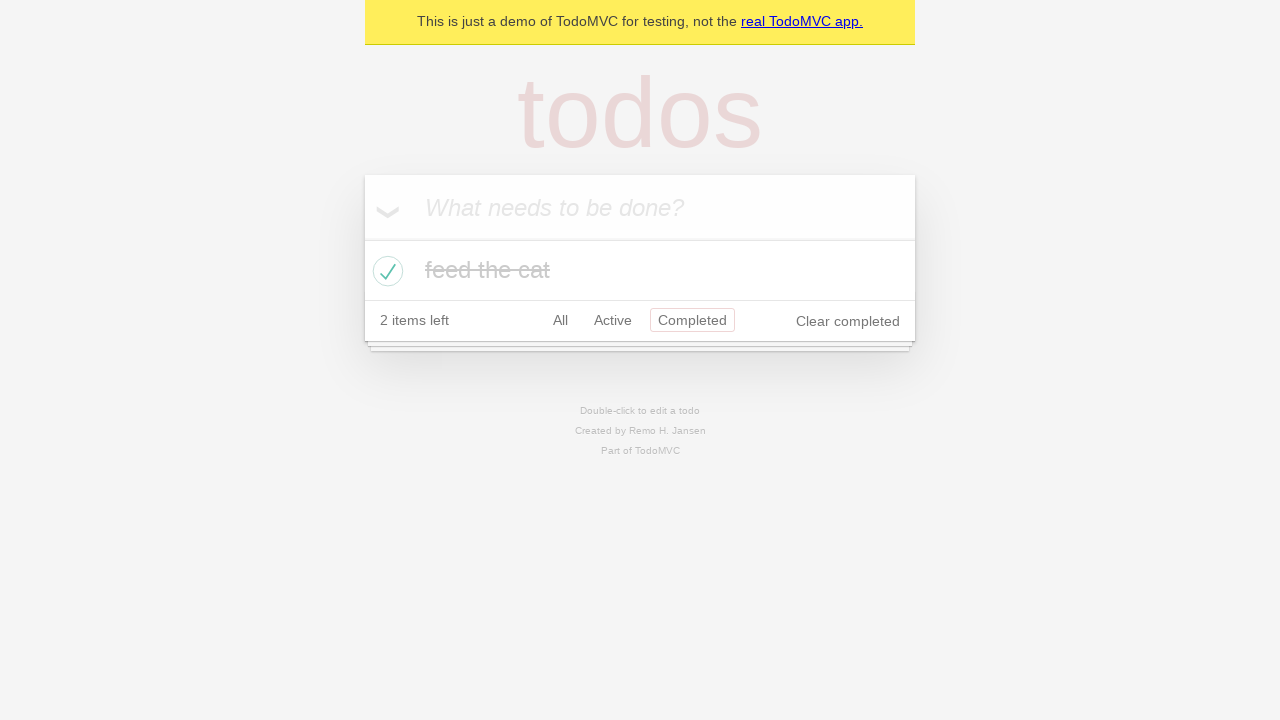

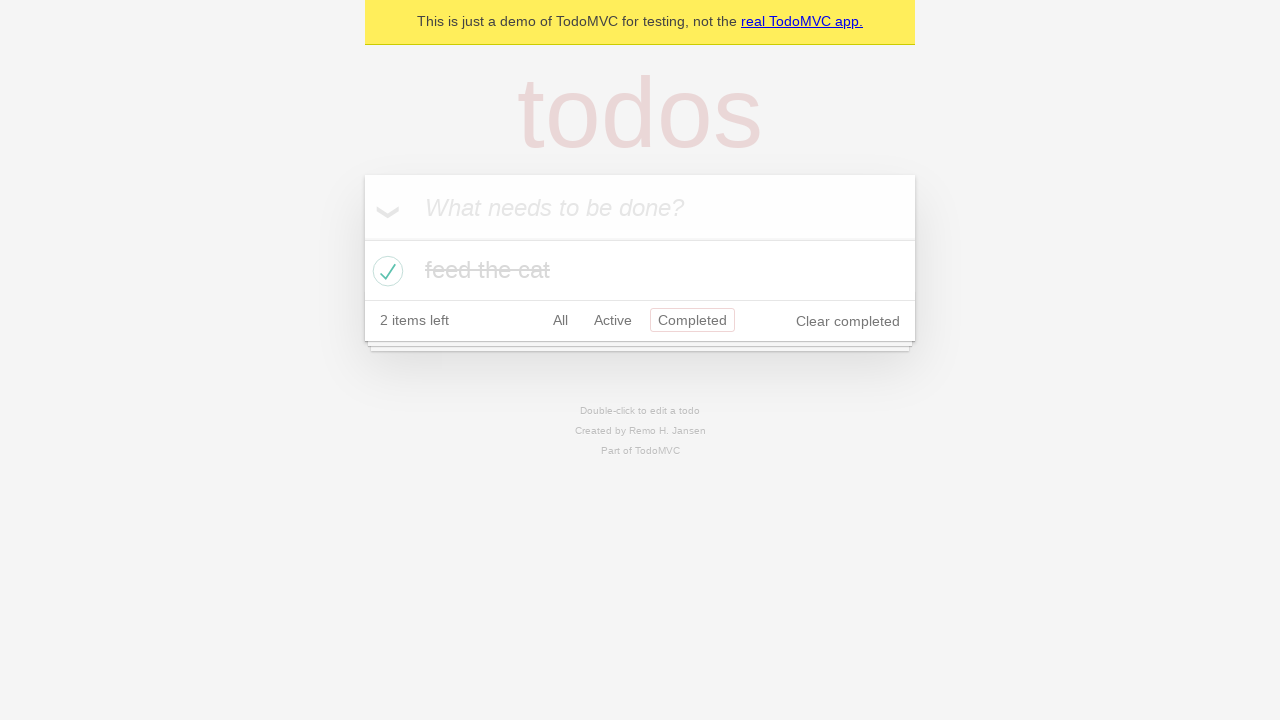